Tests basic browser navigation functions including maximizing window, refreshing the page, navigating back and forward, and extracting text and attributes from page elements

Starting URL: https://cursoautomacao.netlify.app/

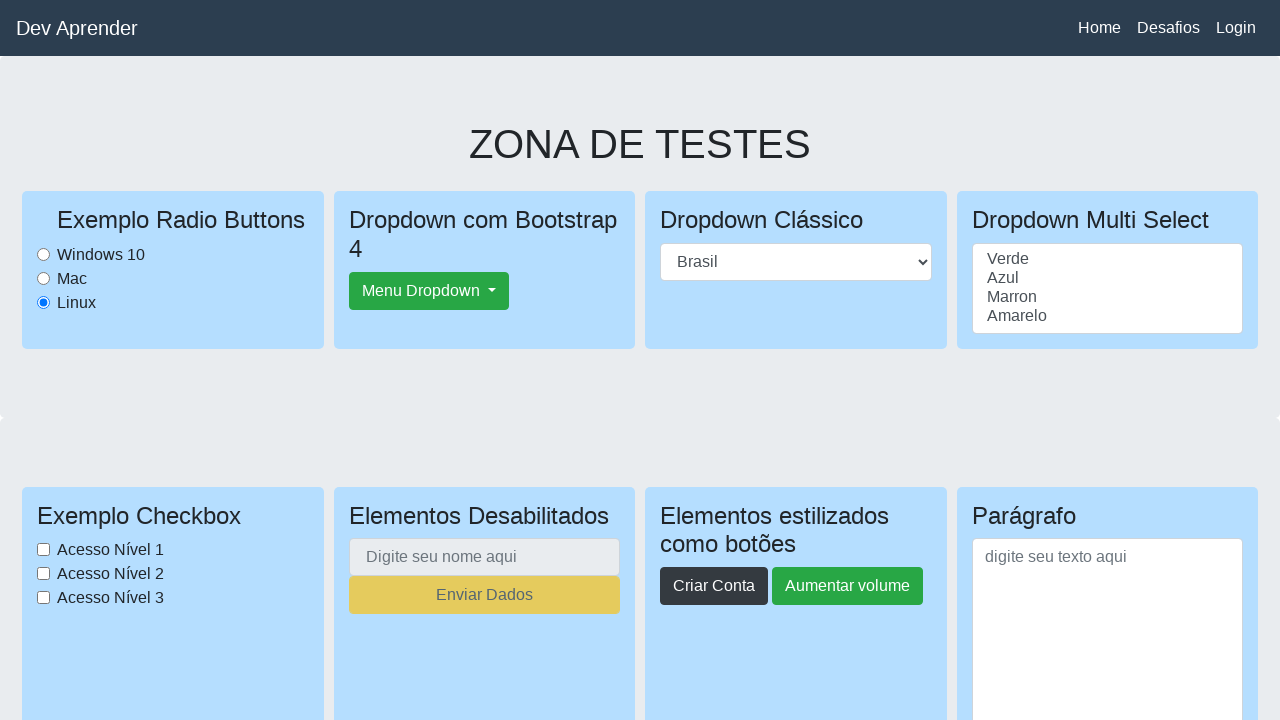

Reloaded the page
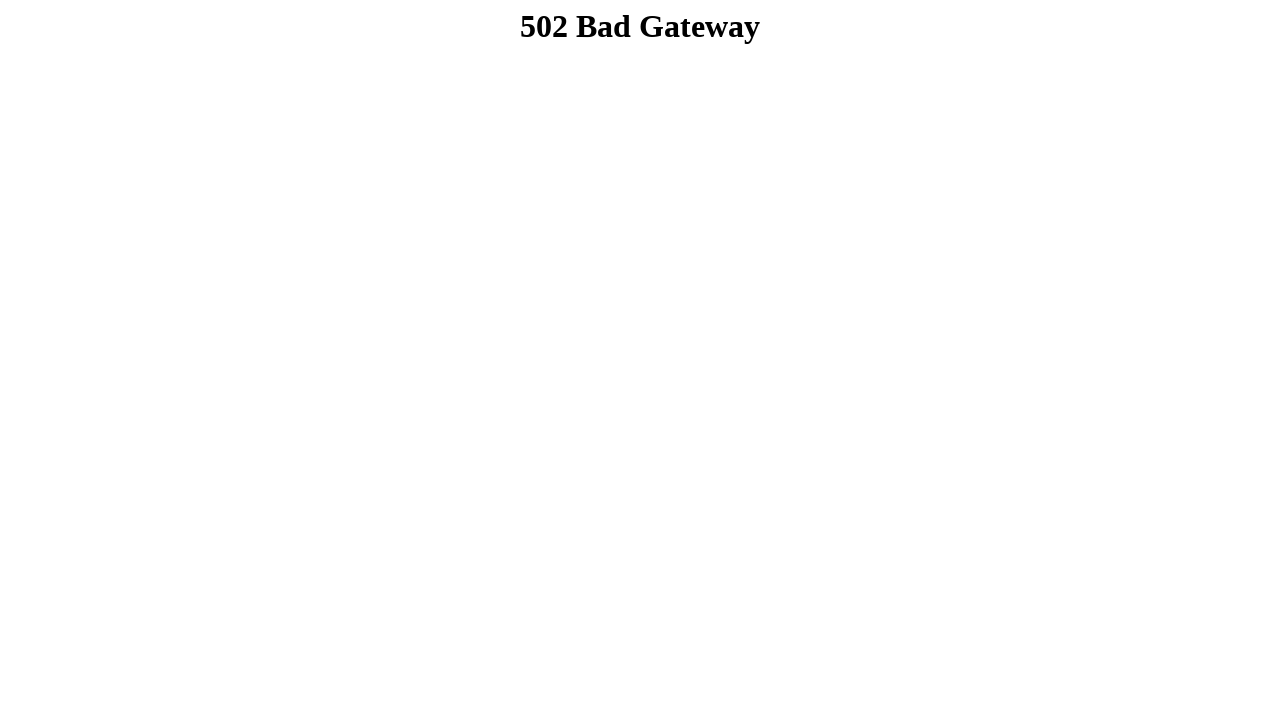

Navigated back in browser history
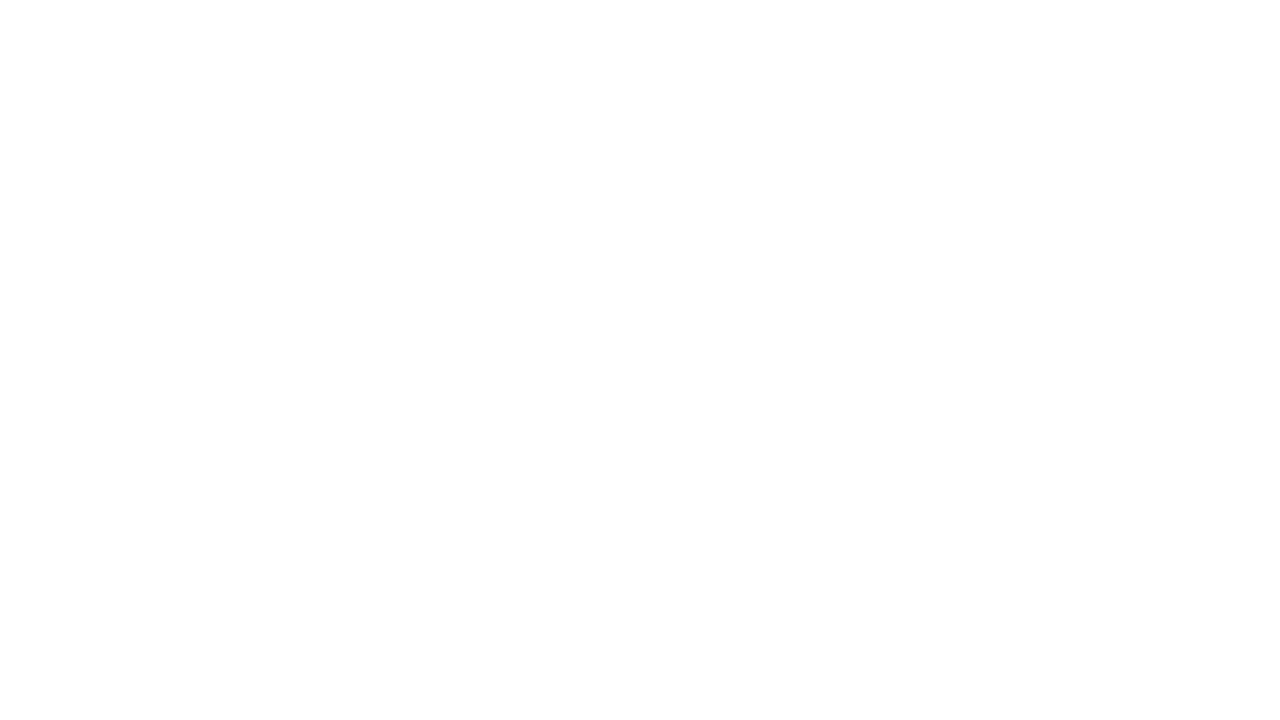

Navigated forward in browser history
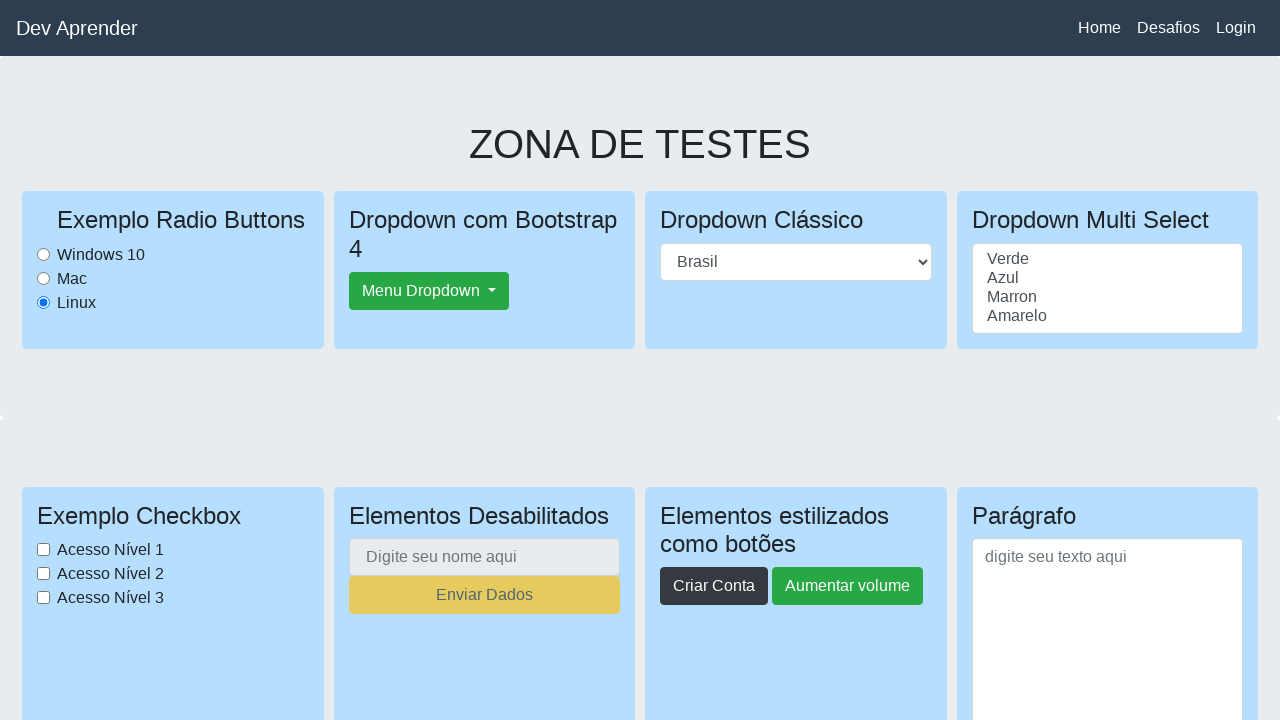

Retrieved page title: Jhonatan de Souza
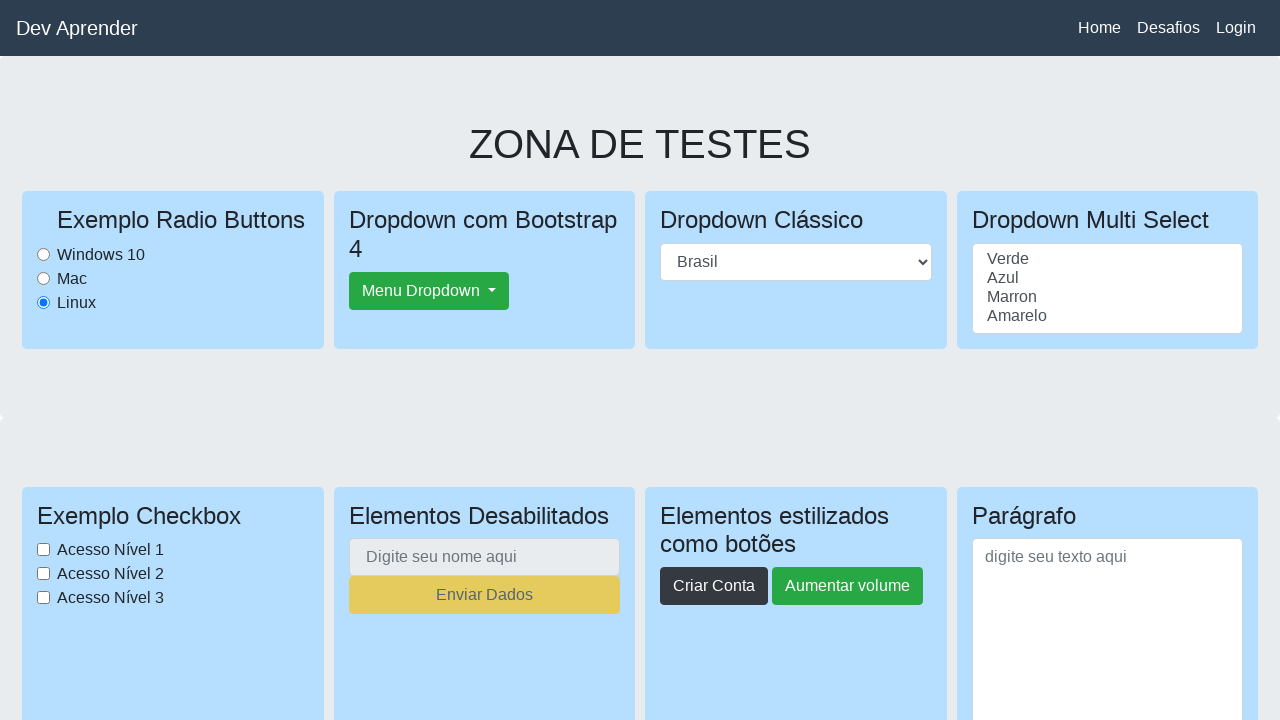

Retrieved current URL: https://cursoautomacao.netlify.app/
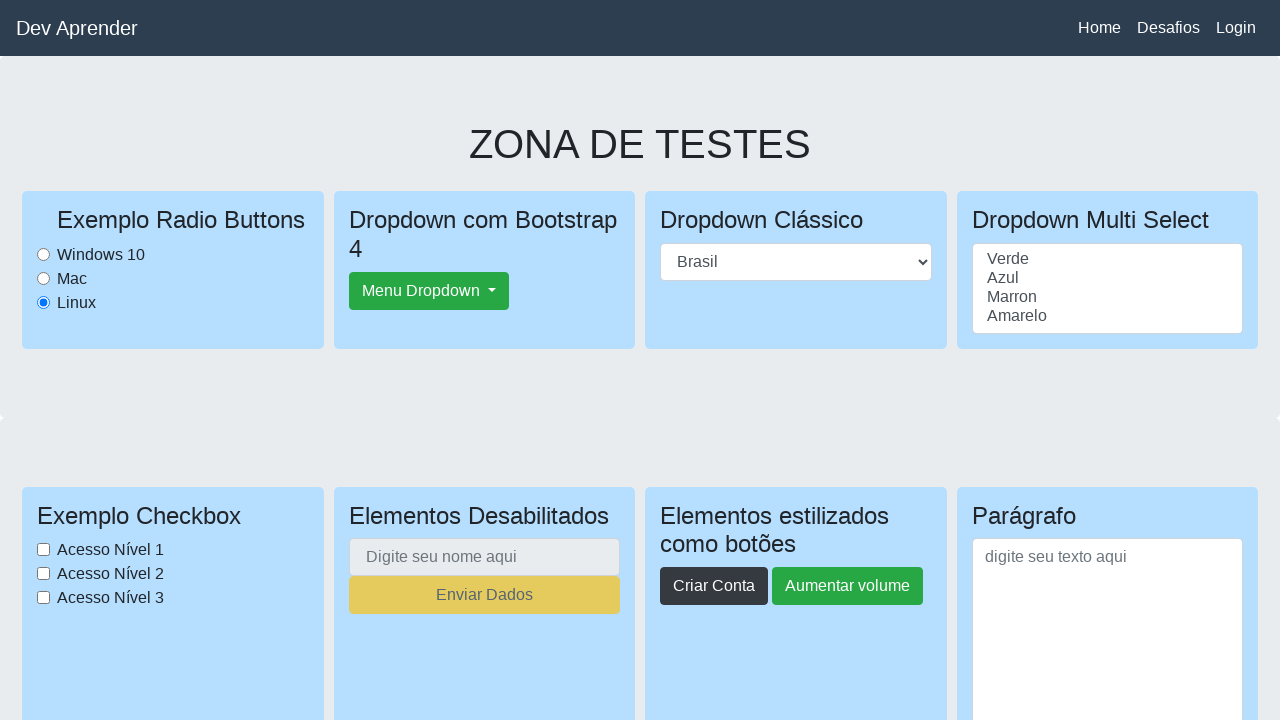

Waited for navbar brand element to be visible
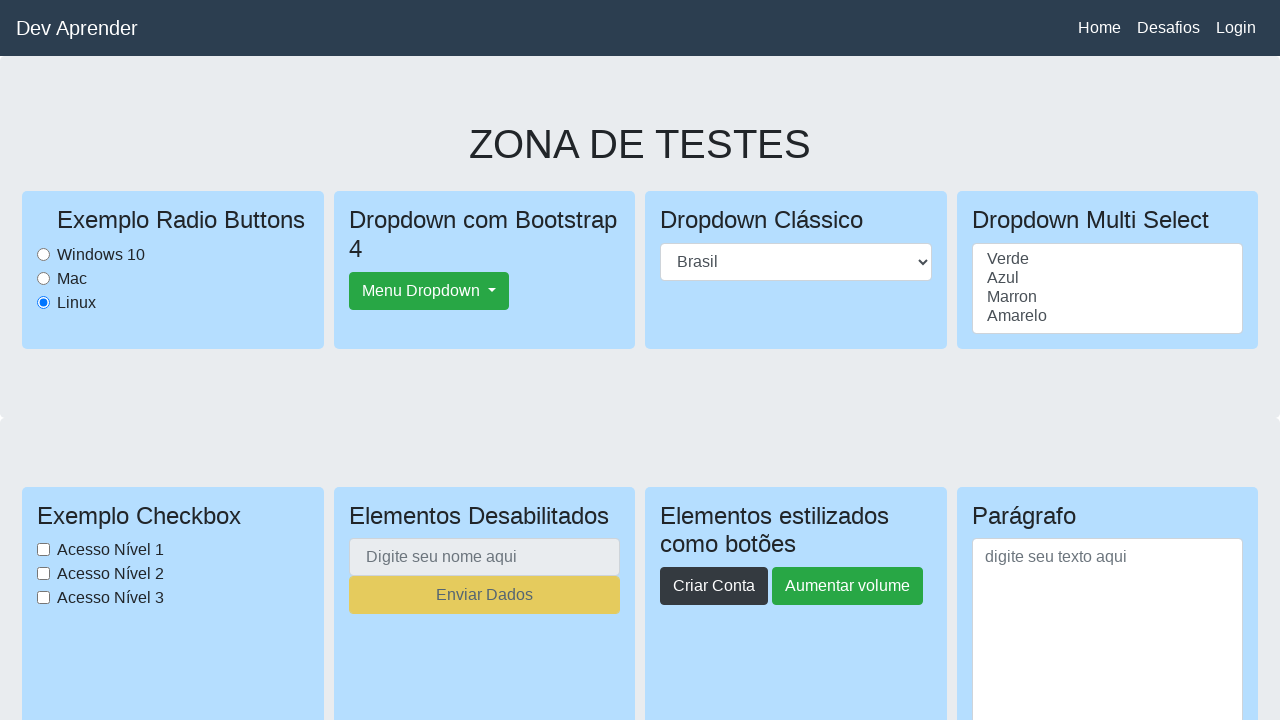

Extracted text from navbar brand element: Dev Aprender
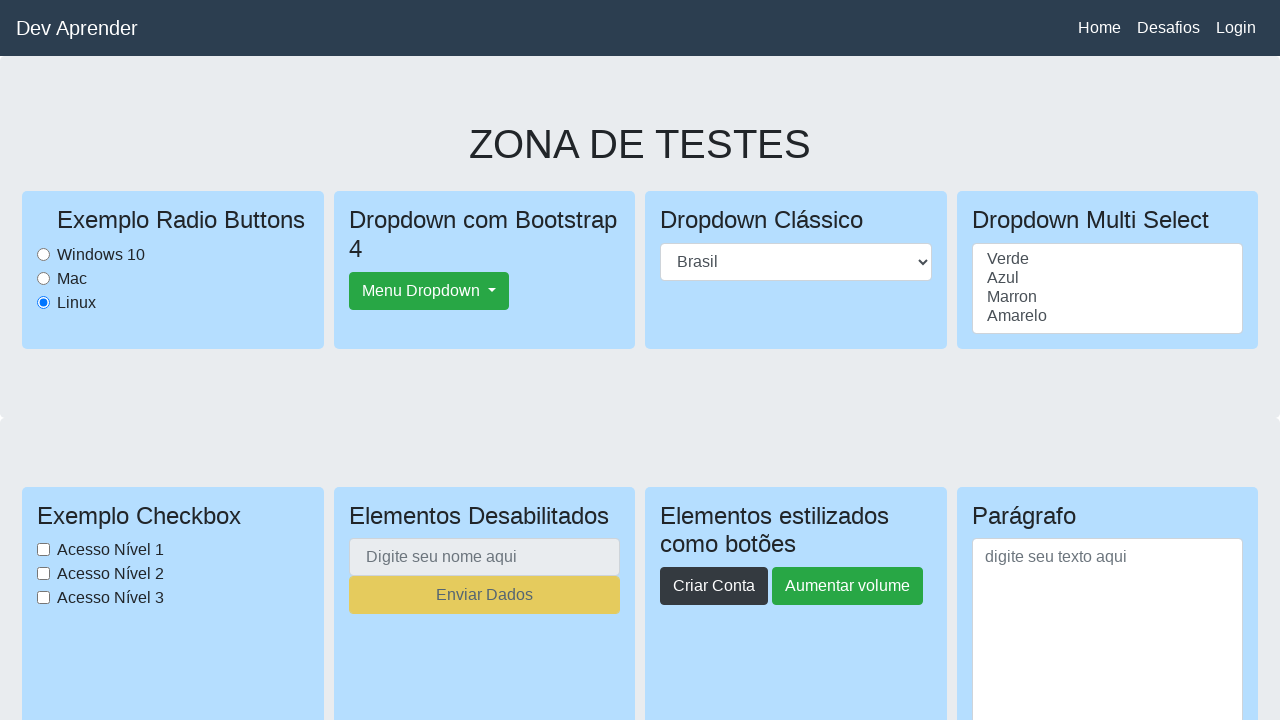

Extracted style attribute from navbar brand element
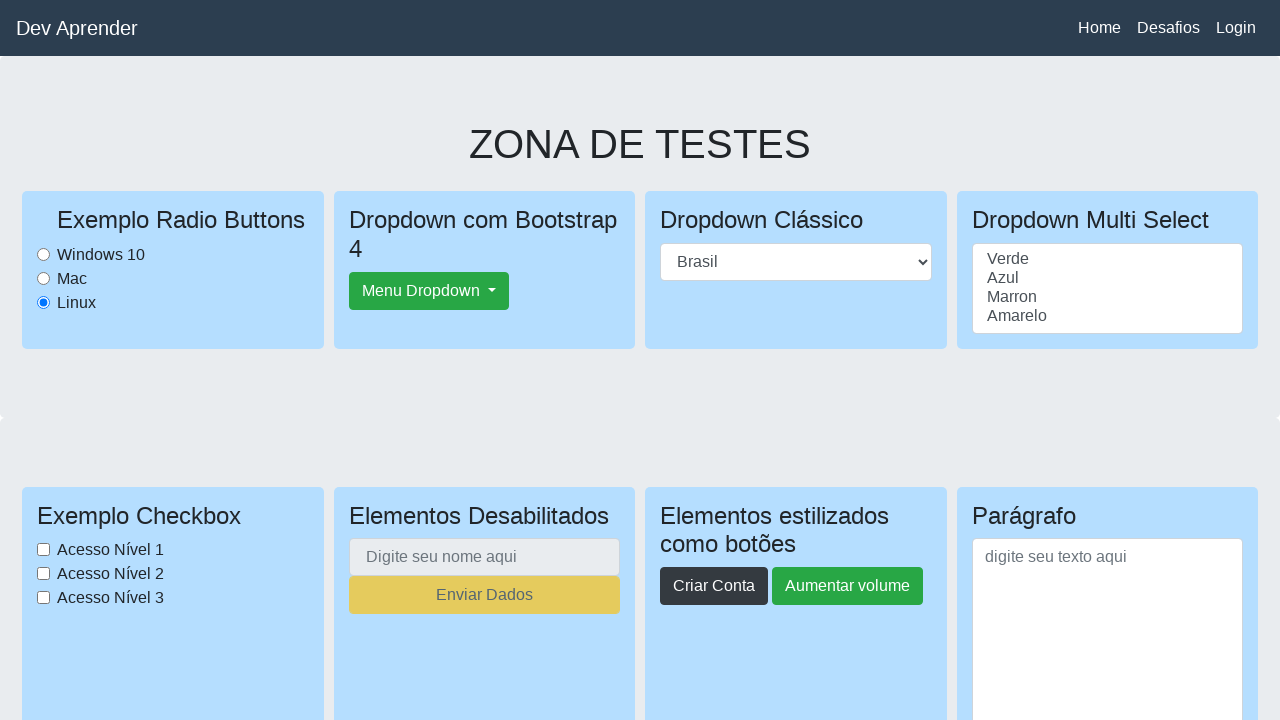

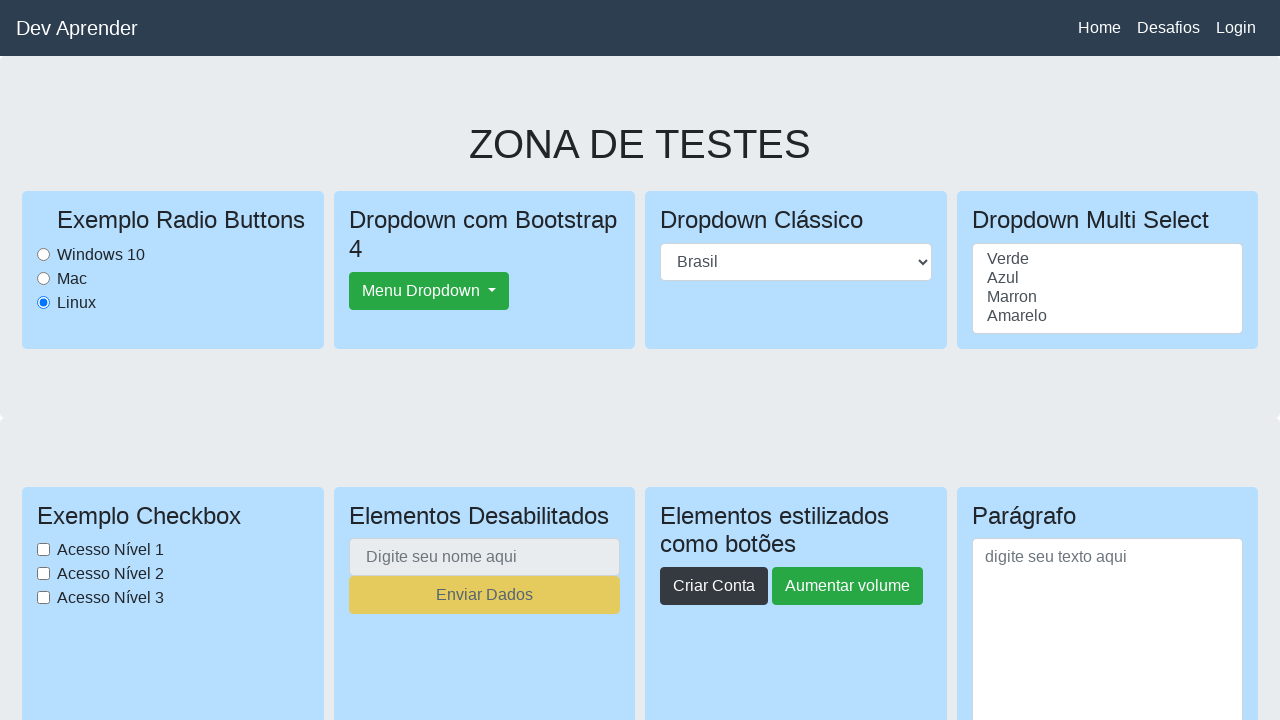